Tests filtering to display all items after viewing filtered lists

Starting URL: https://demo.playwright.dev/todomvc

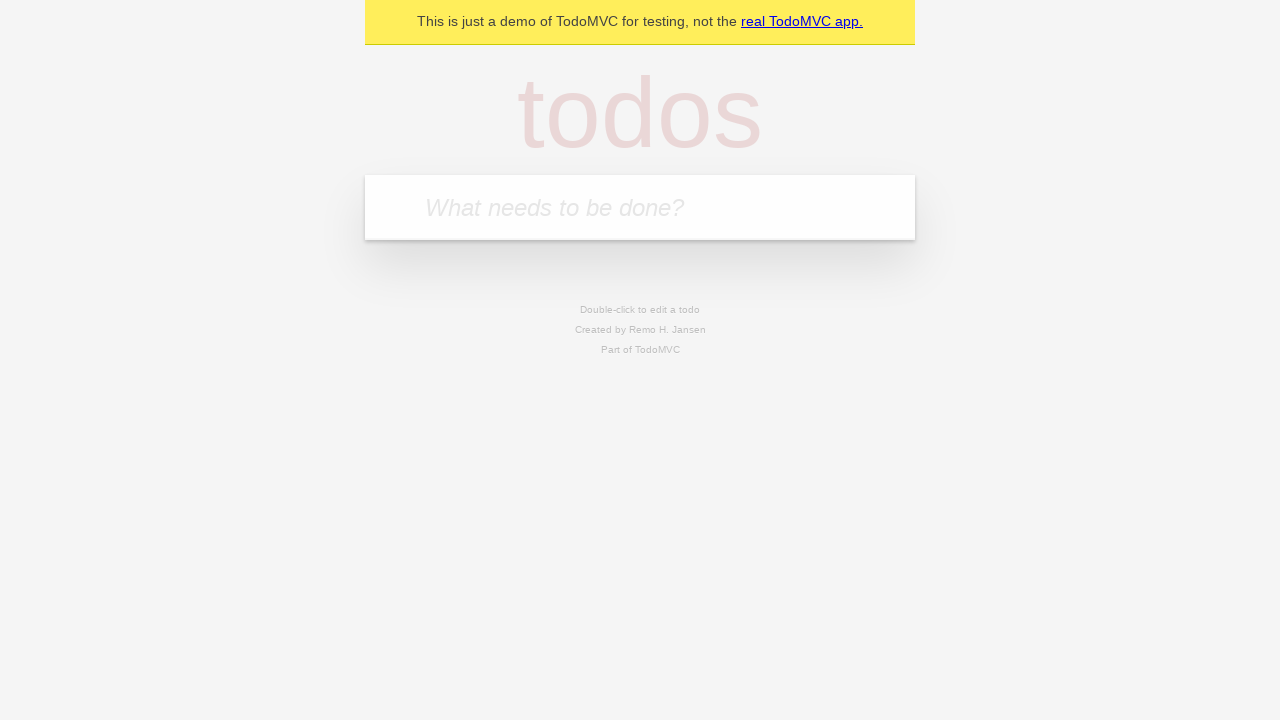

Filled todo input with 'buy some cheese' on internal:attr=[placeholder="What needs to be done?"i]
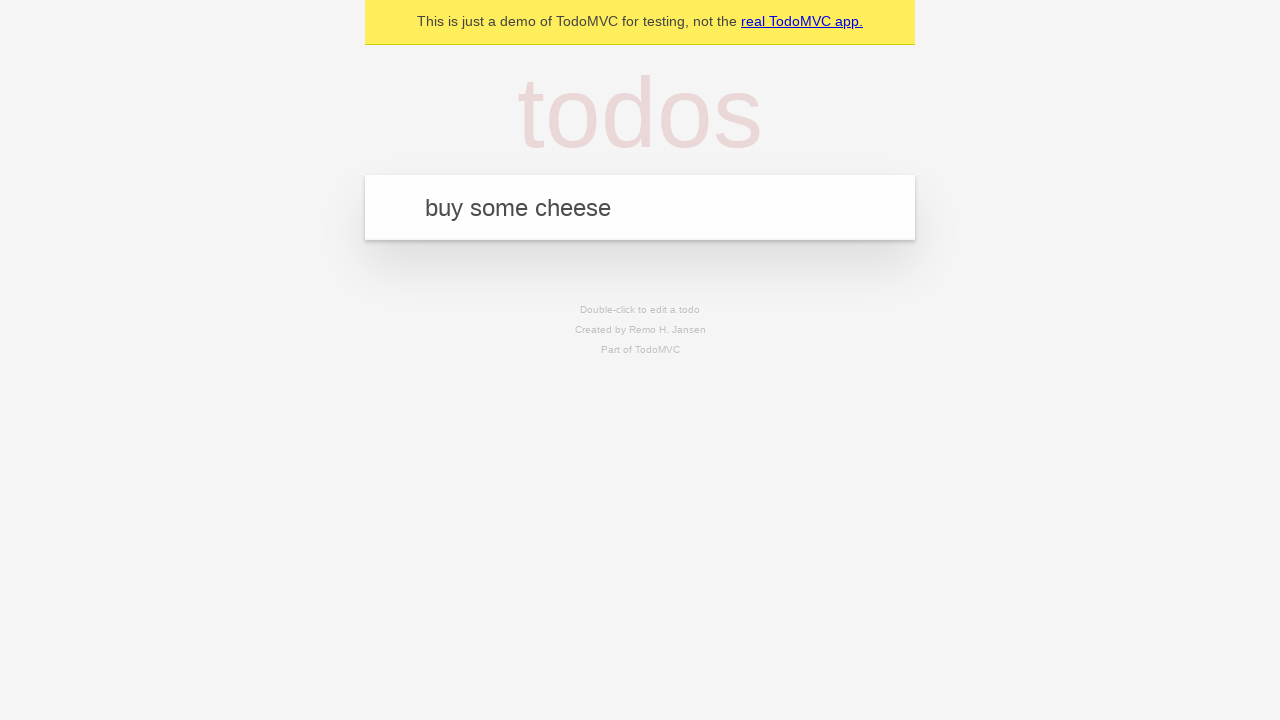

Pressed Enter to add first todo on internal:attr=[placeholder="What needs to be done?"i]
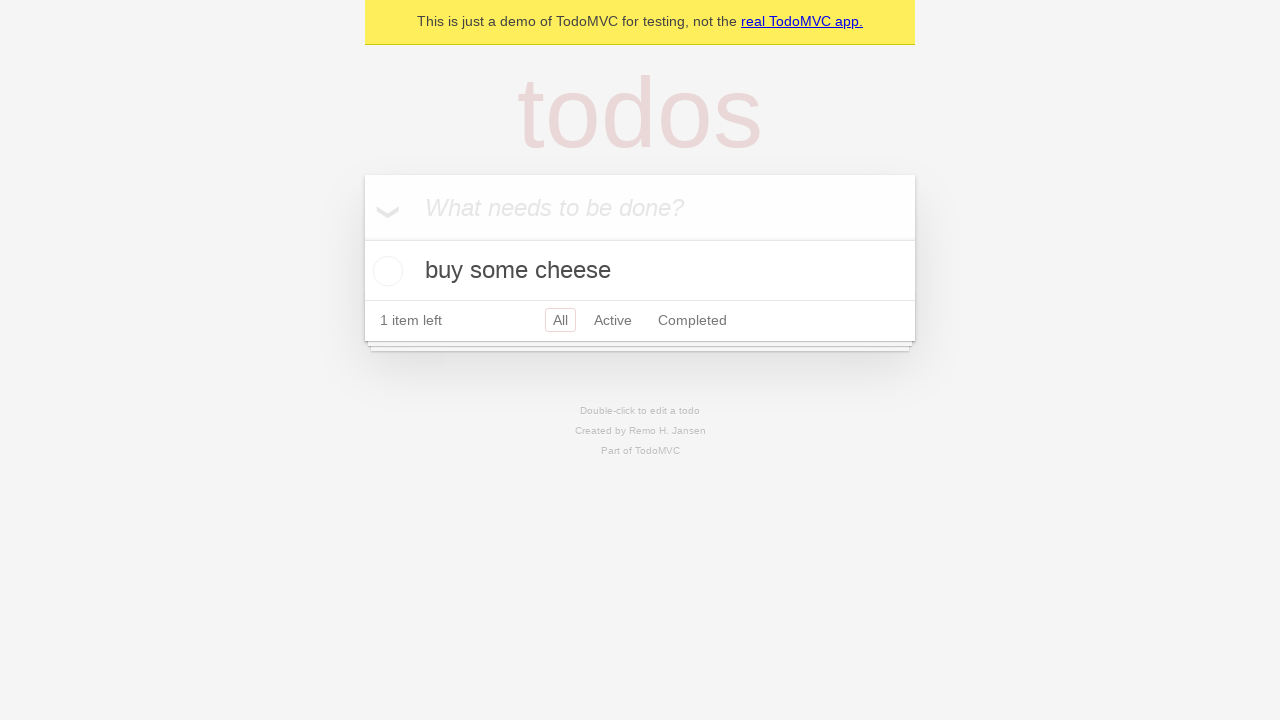

Filled todo input with 'feed the cat' on internal:attr=[placeholder="What needs to be done?"i]
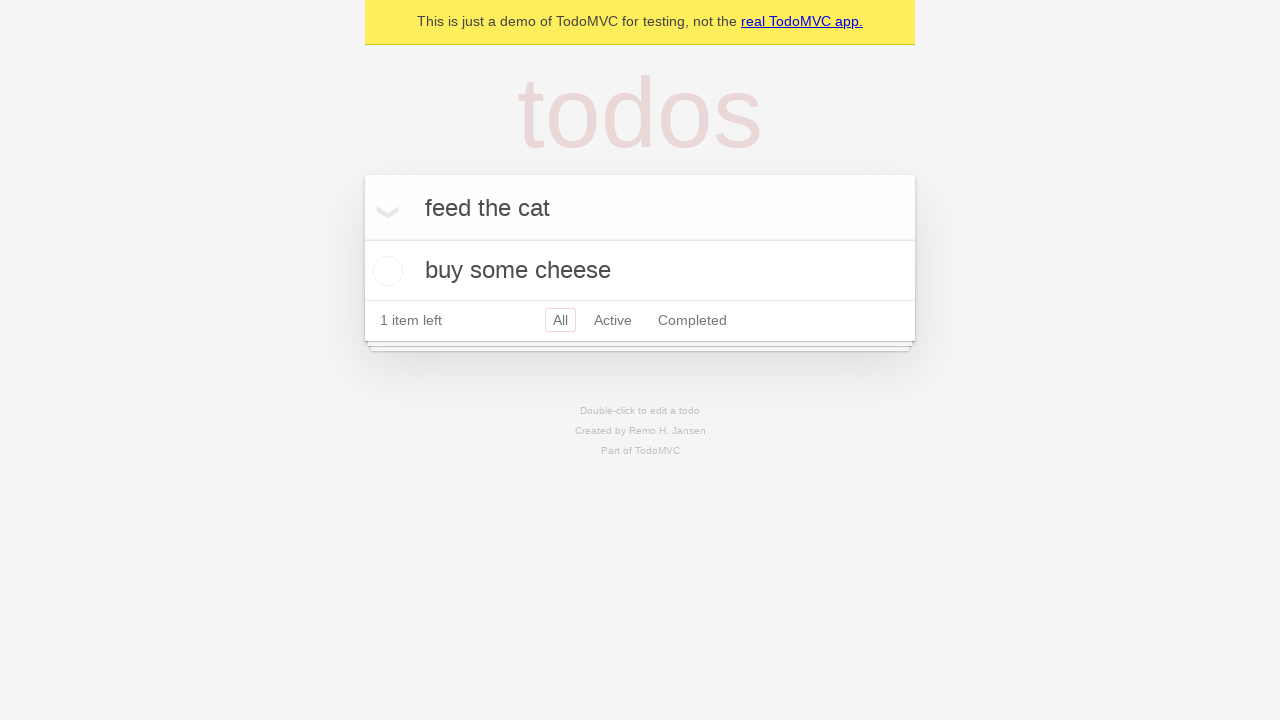

Pressed Enter to add second todo on internal:attr=[placeholder="What needs to be done?"i]
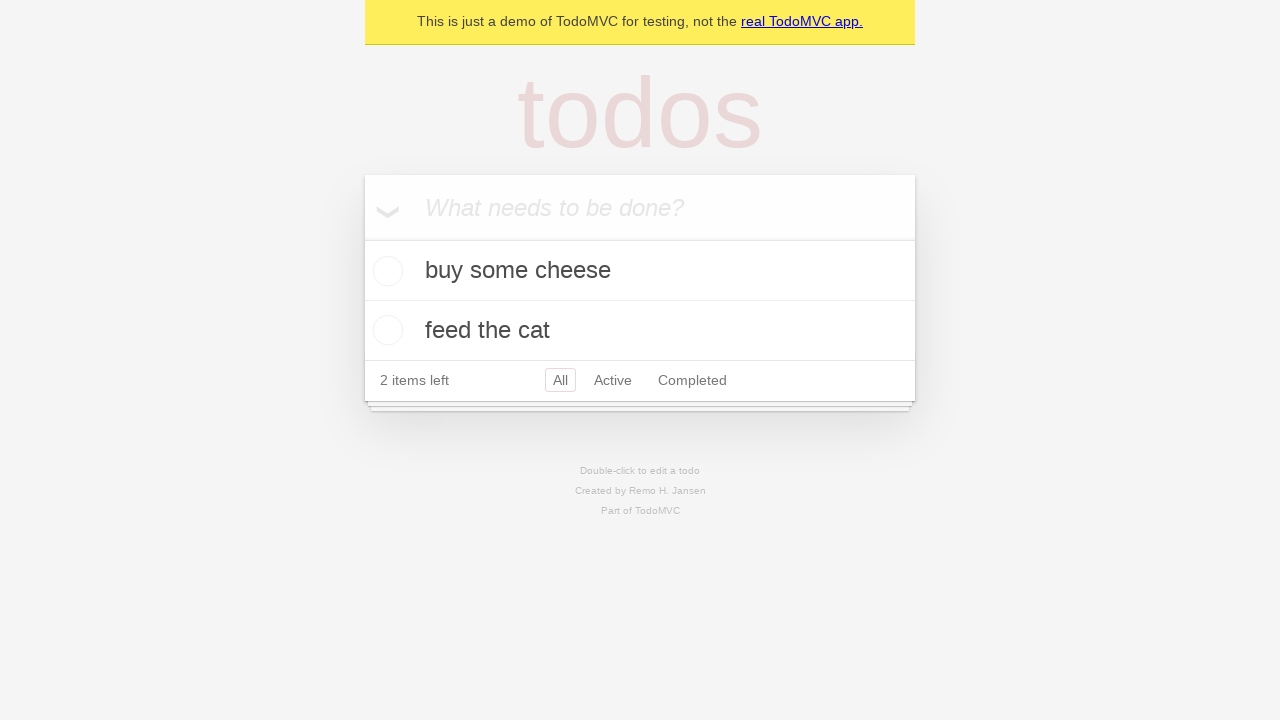

Filled todo input with 'book a doctors appointment' on internal:attr=[placeholder="What needs to be done?"i]
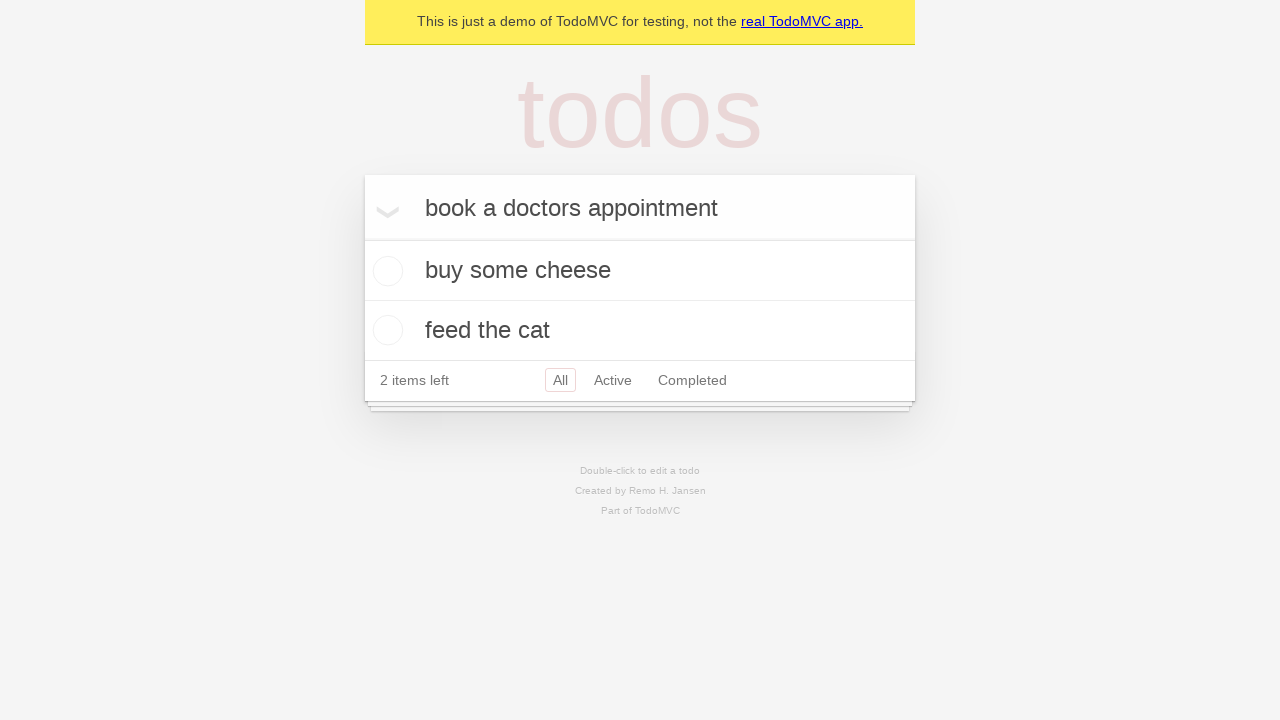

Pressed Enter to add third todo on internal:attr=[placeholder="What needs to be done?"i]
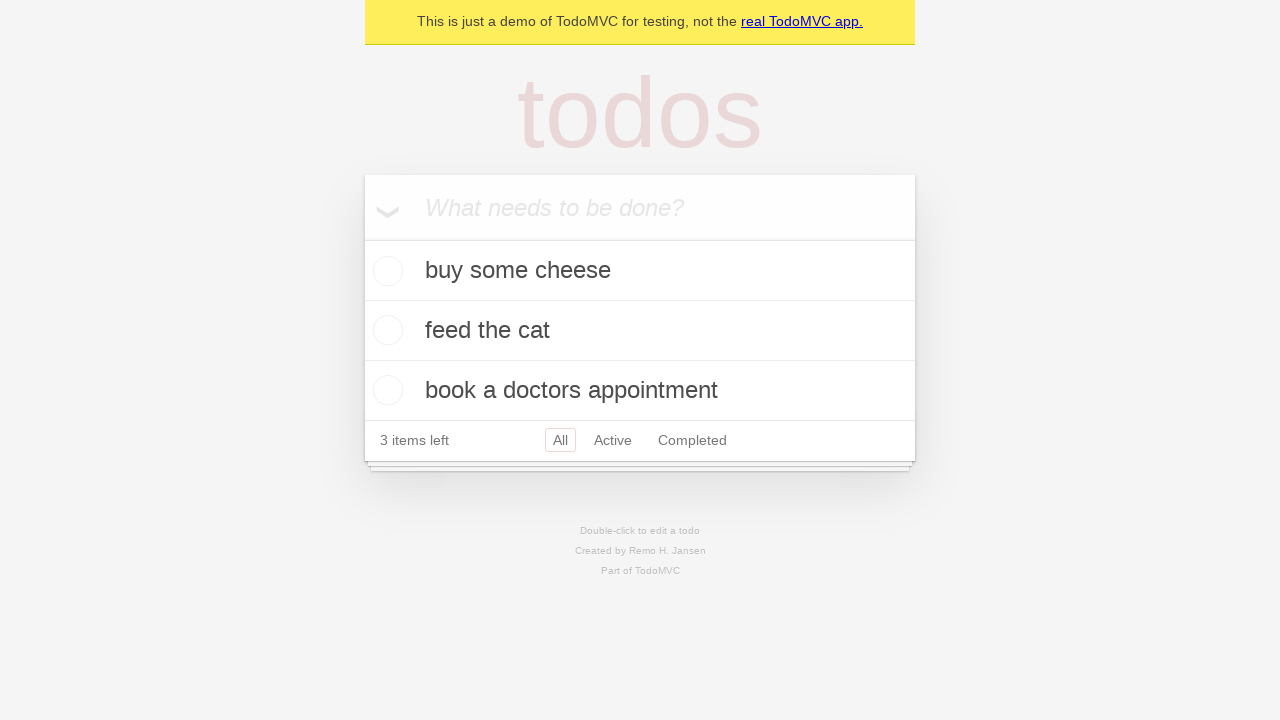

Checked the second todo item at (385, 330) on internal:testid=[data-testid="todo-item"s] >> nth=1 >> internal:role=checkbox
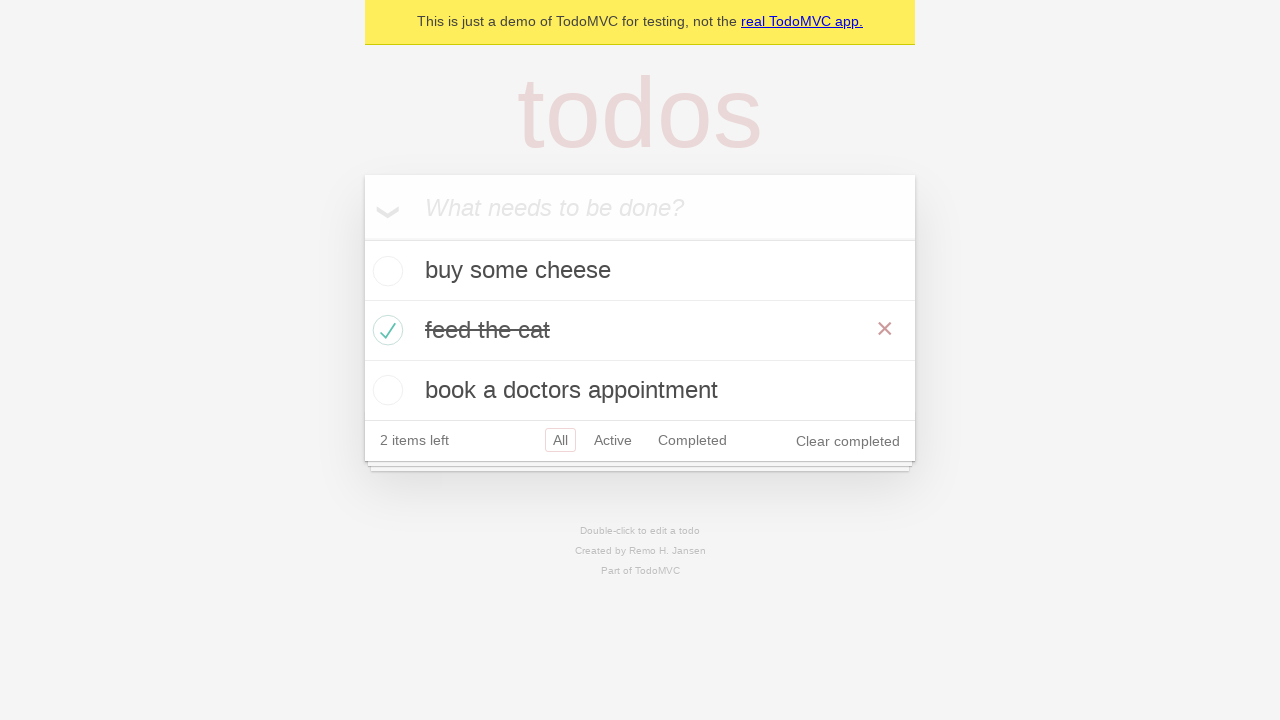

Clicked Active filter link at (613, 440) on internal:role=link[name="Active"i]
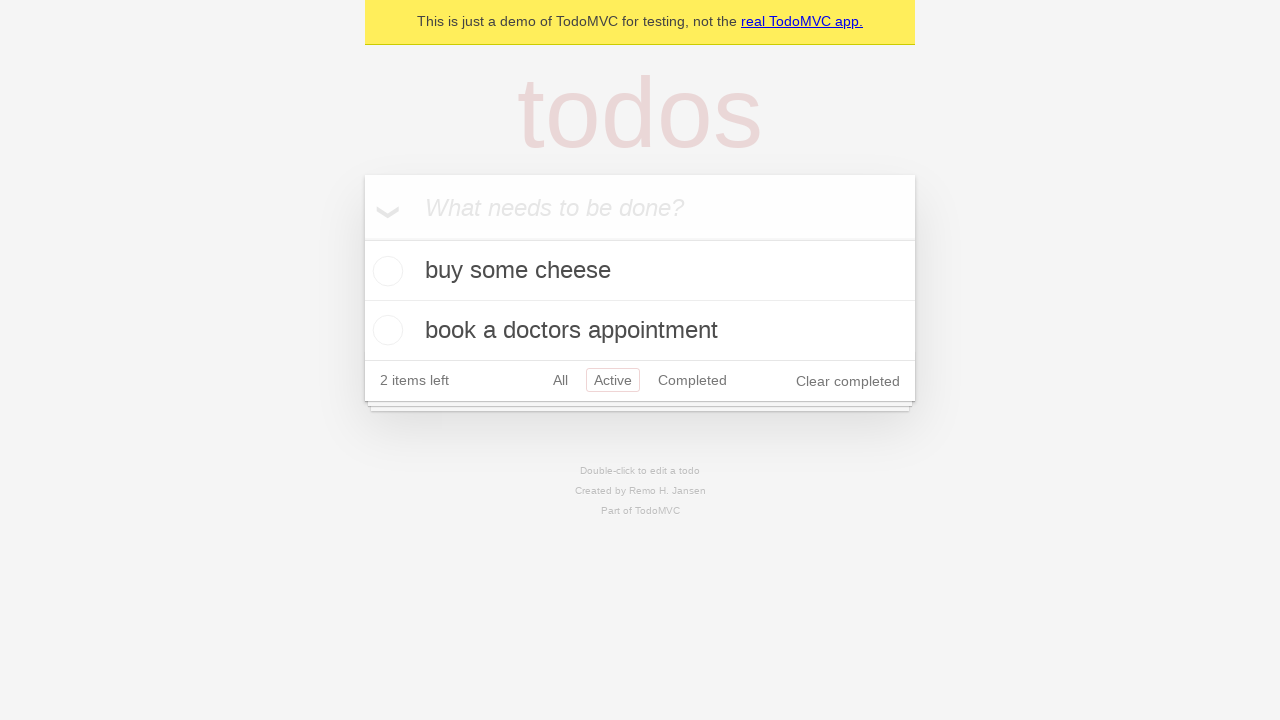

Clicked Completed filter link at (692, 380) on internal:role=link[name="Completed"i]
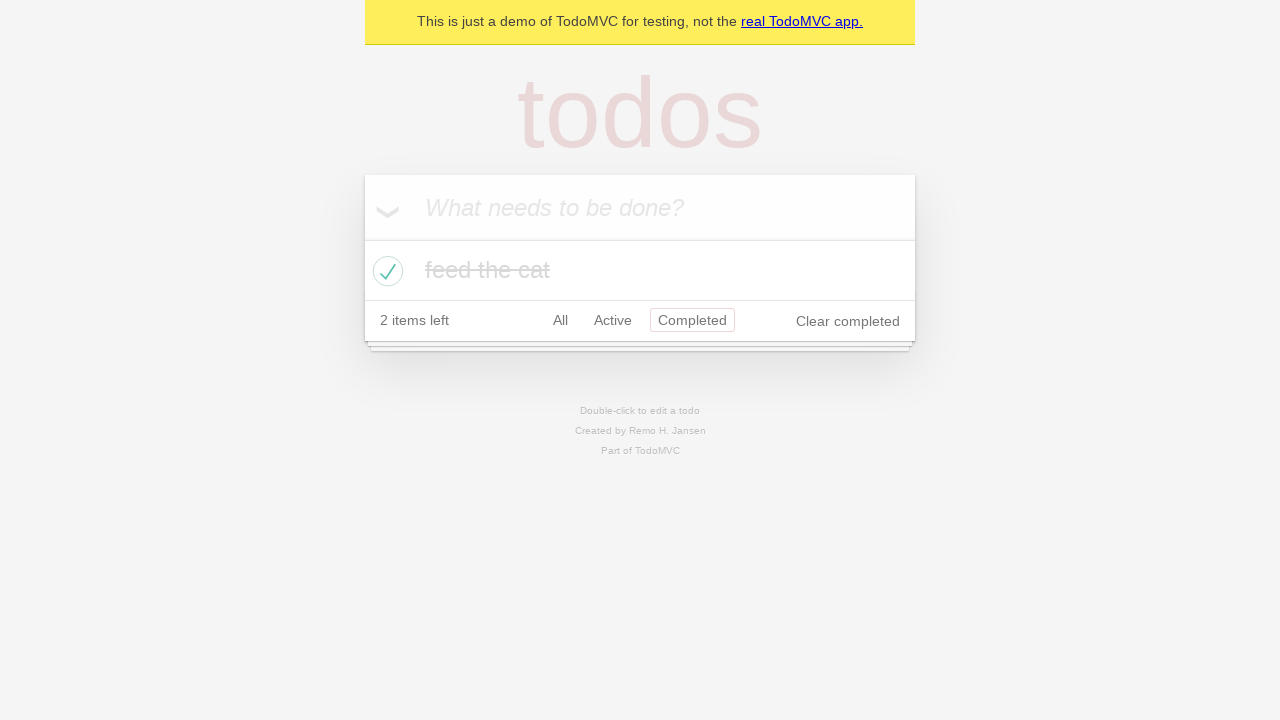

Clicked All filter link to display all items at (560, 320) on internal:role=link[name="All"i]
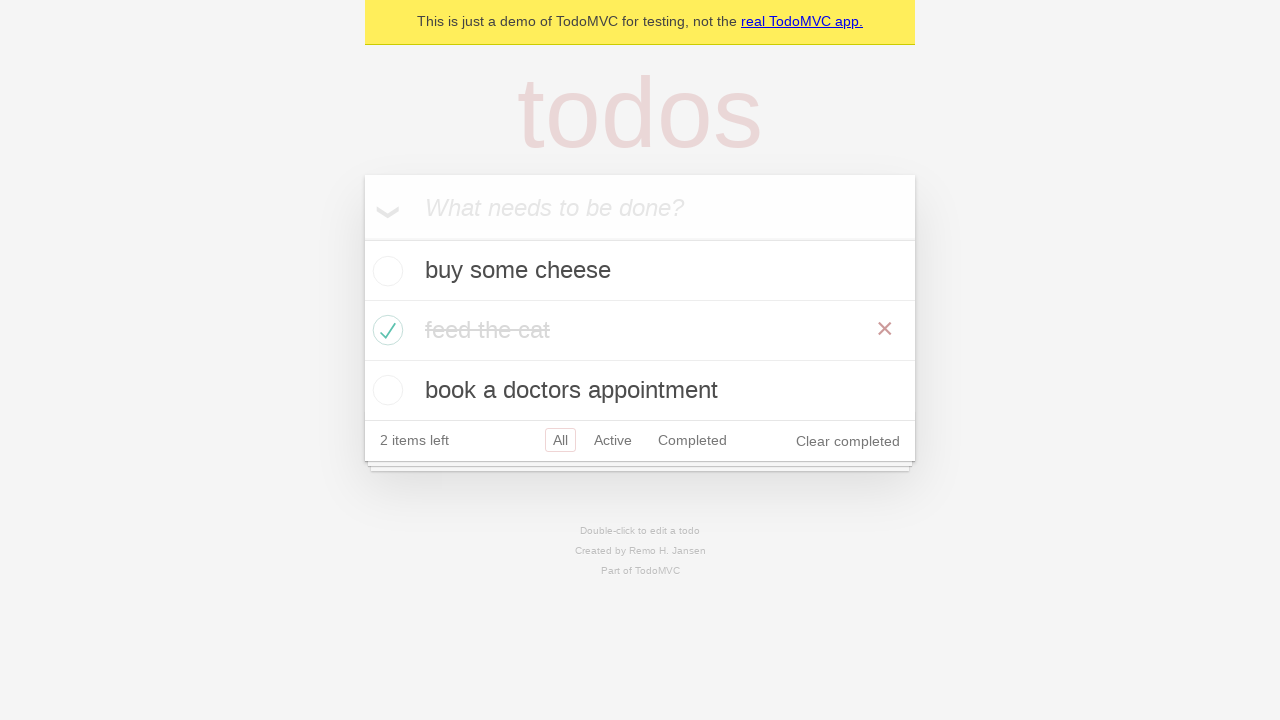

All todo items loaded and visible
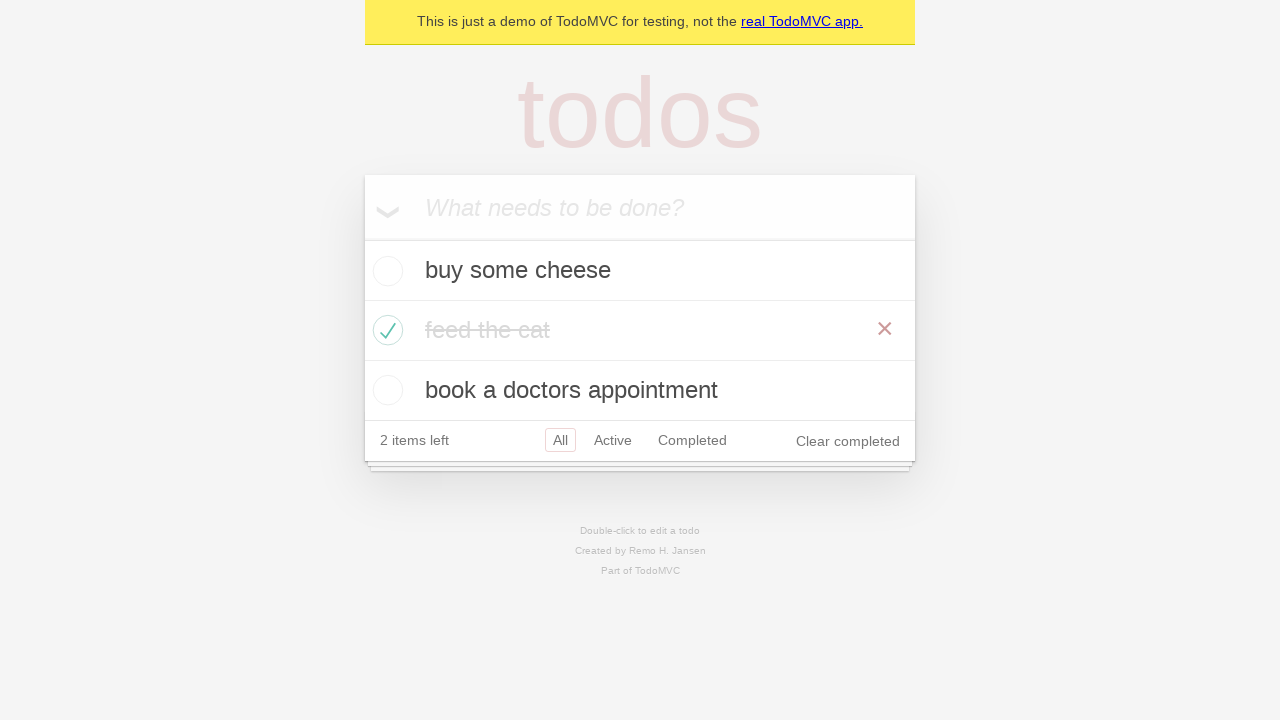

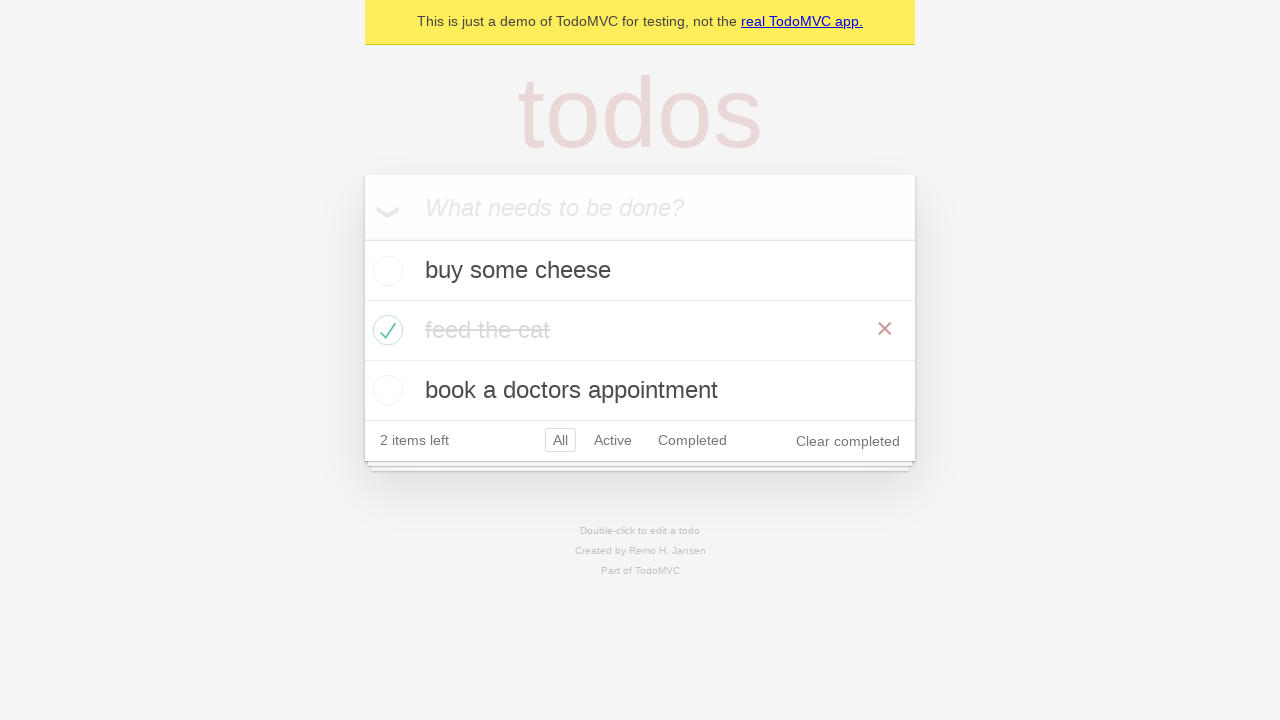